Verifies that the primary buttons for download and contact are visible

Starting URL: https://m4den.github.io/Portfolio/

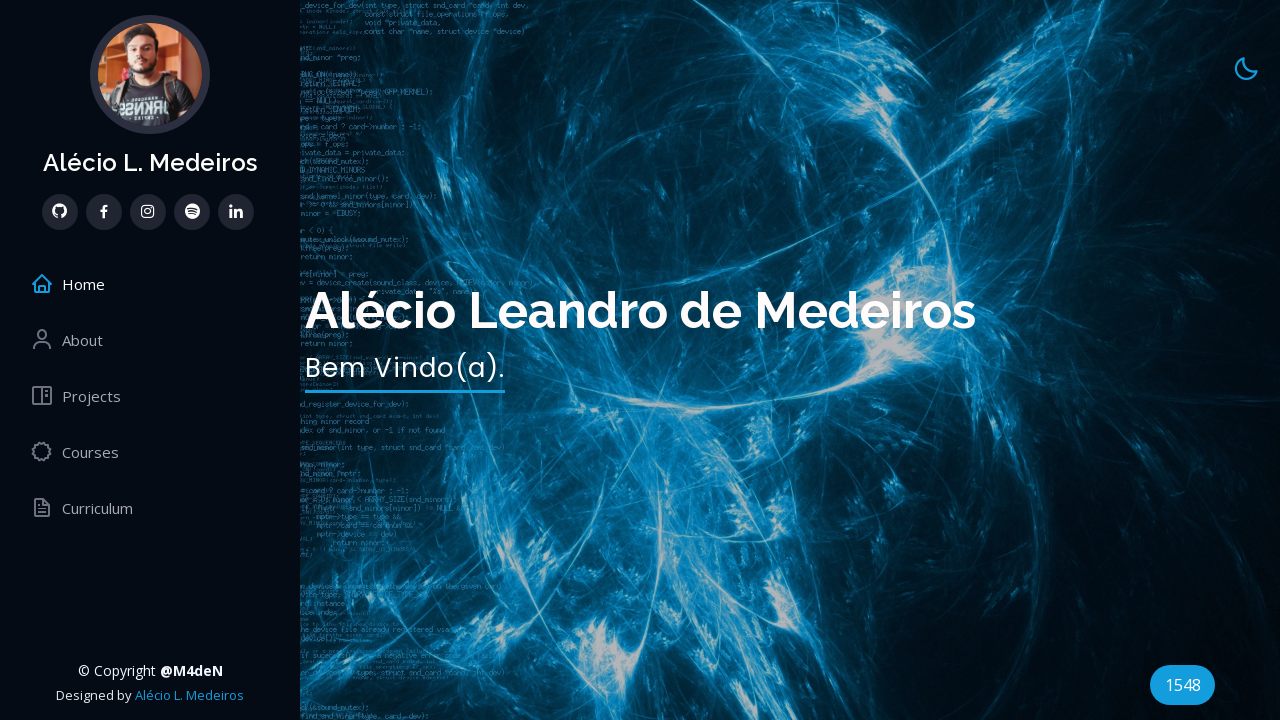

Waited for primary buttons to load
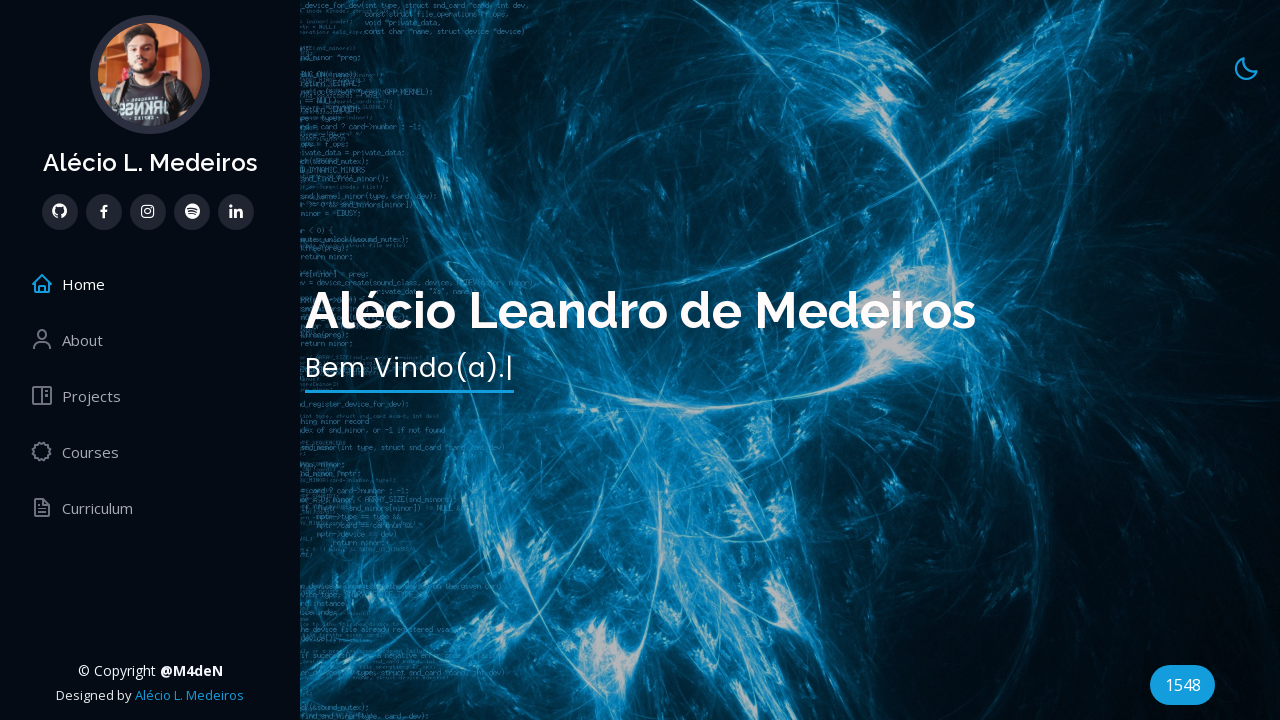

Verified that download and contact request buttons are visible
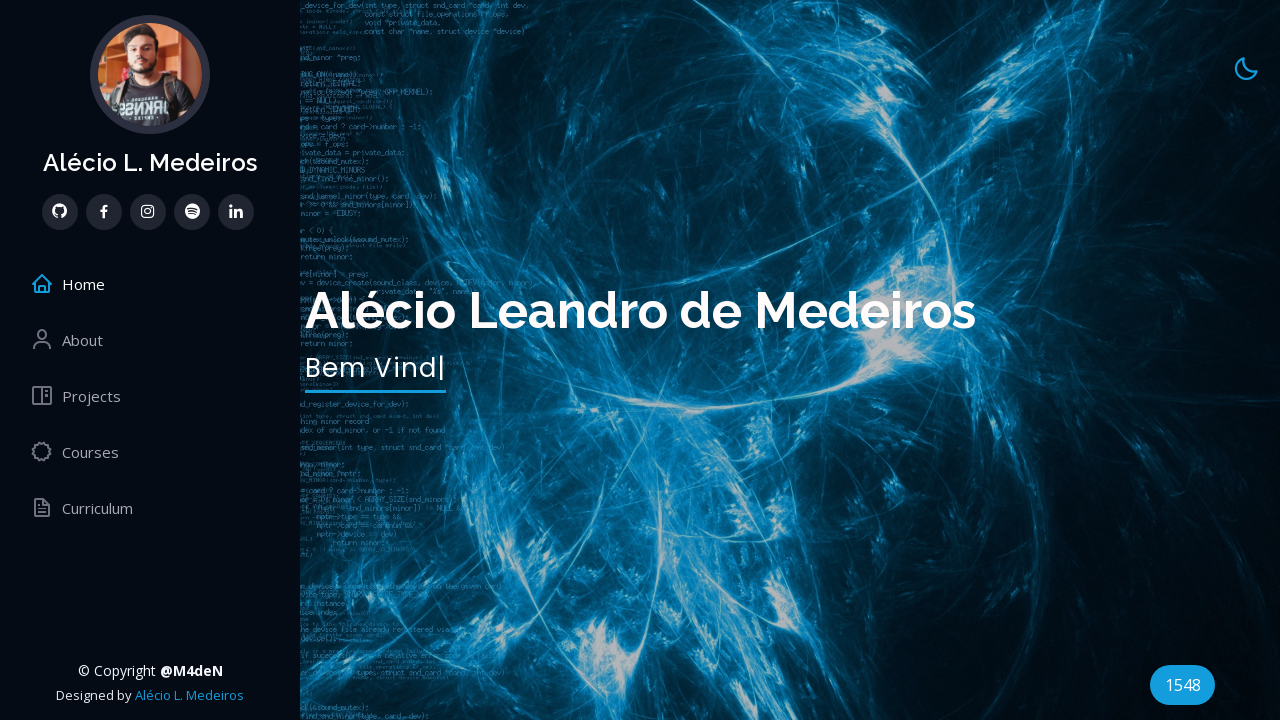

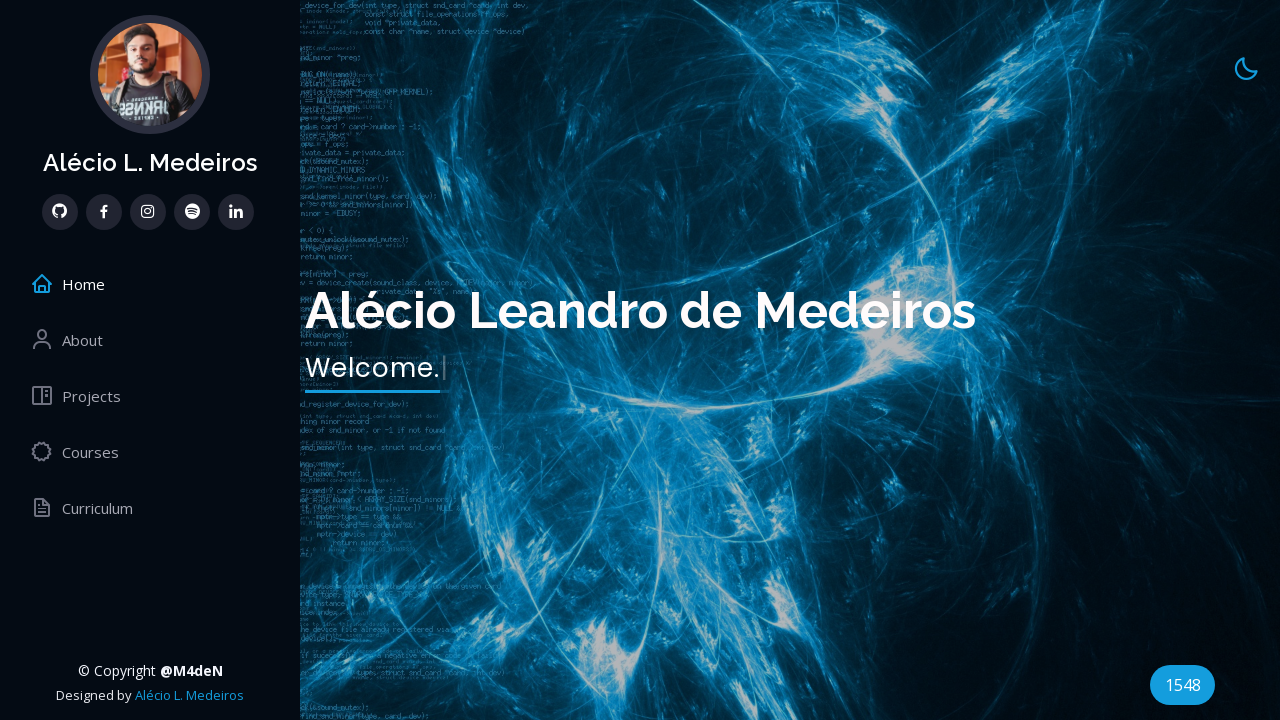